Tests that submitting the login form without providing any credentials displays a validation error message

Starting URL: https://app.dev.bmcrm.camp/login

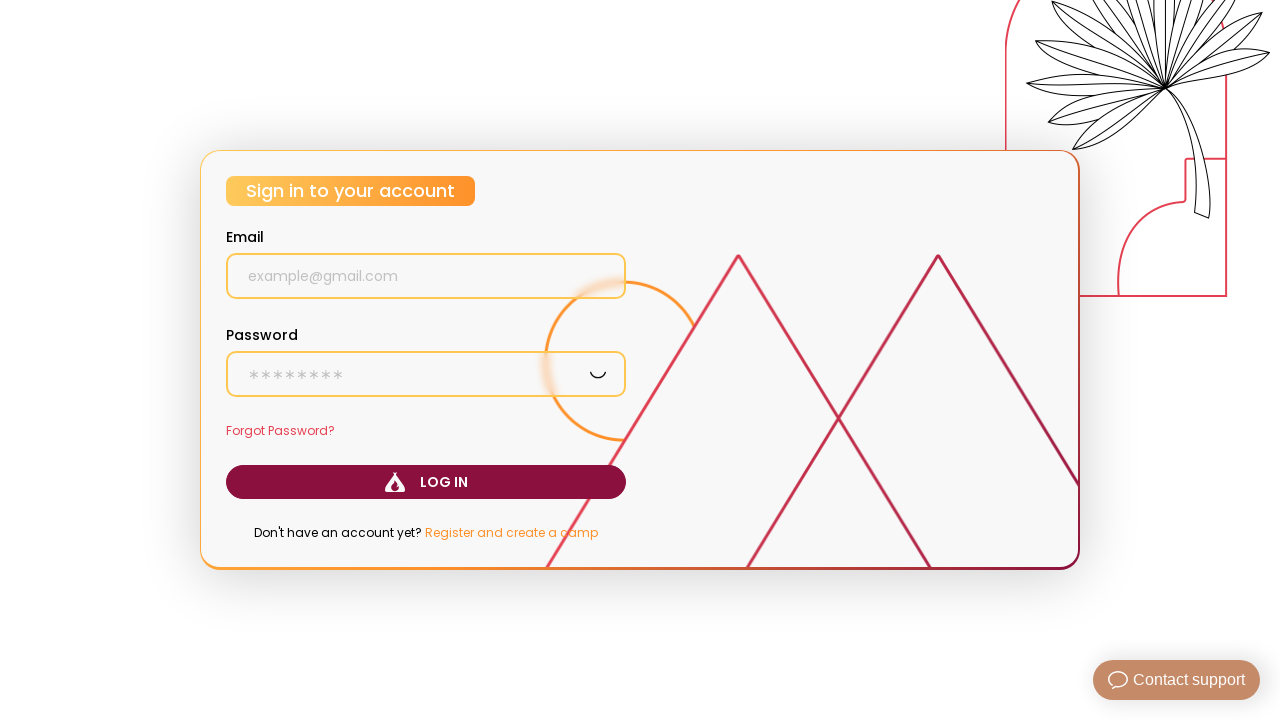

Clicked submit button without providing any credentials at (426, 482) on button[type="submit"]
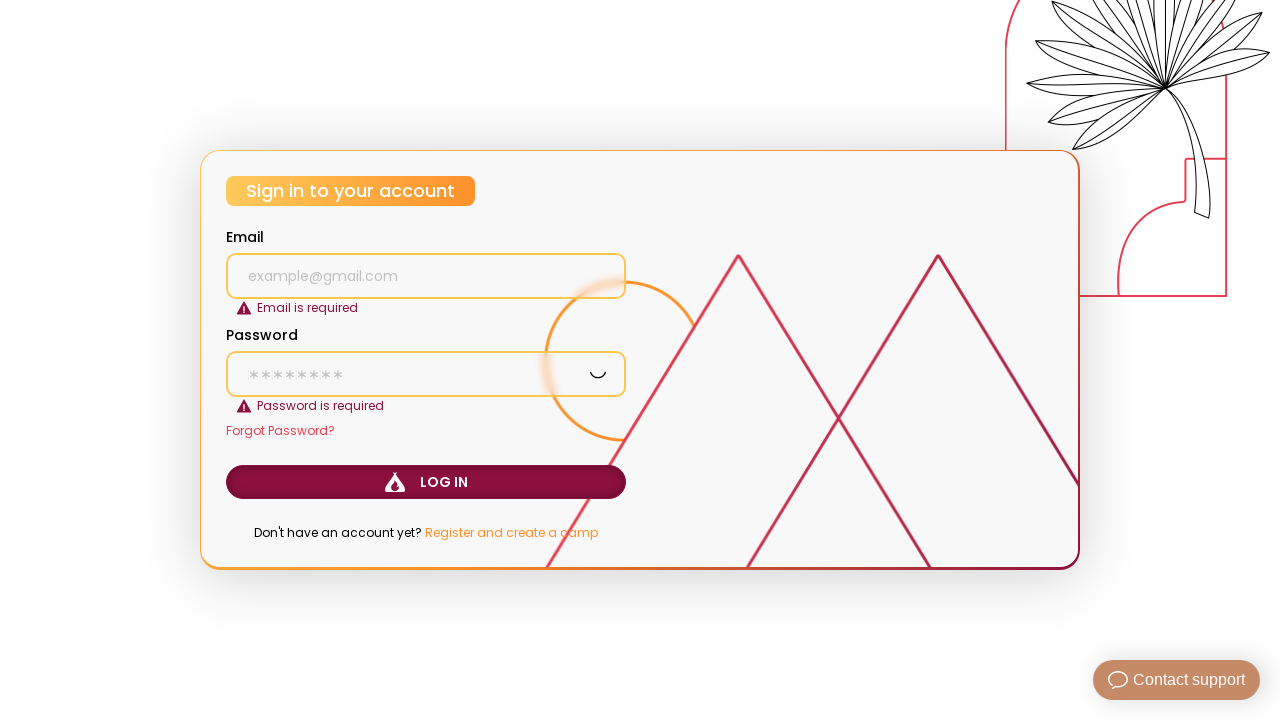

Validation error message 'Email is required' appeared
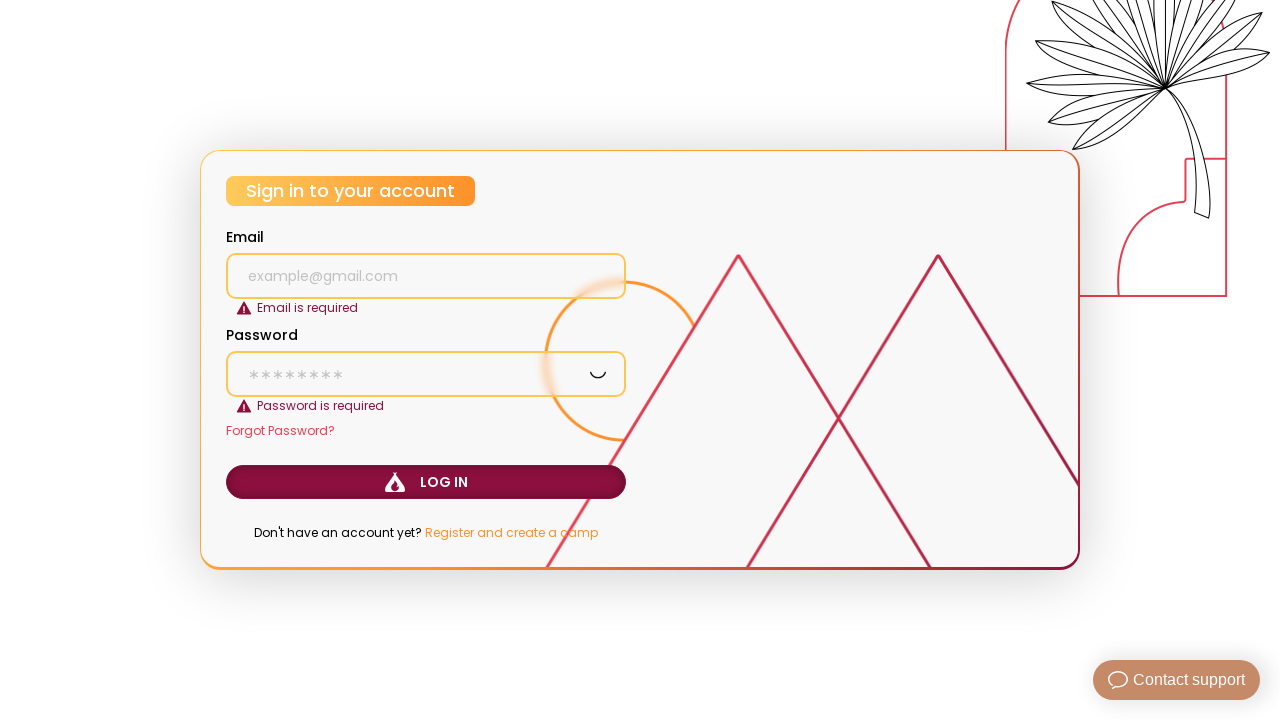

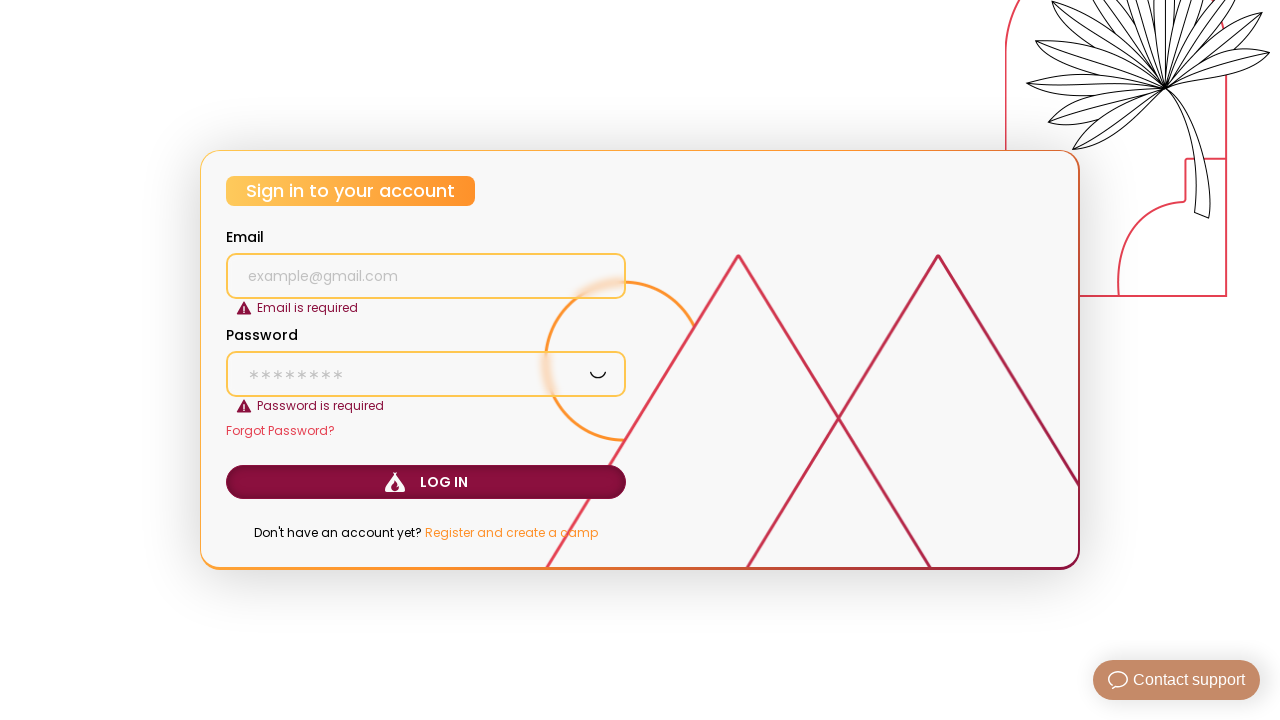